Tests a cheese wheel weight guessing contest form by filling in name, phone, email, and weight fields, then submitting the form.

Starting URL: https://www.gloudemans.nl/kaaswiel/?gf_protect_submission=1

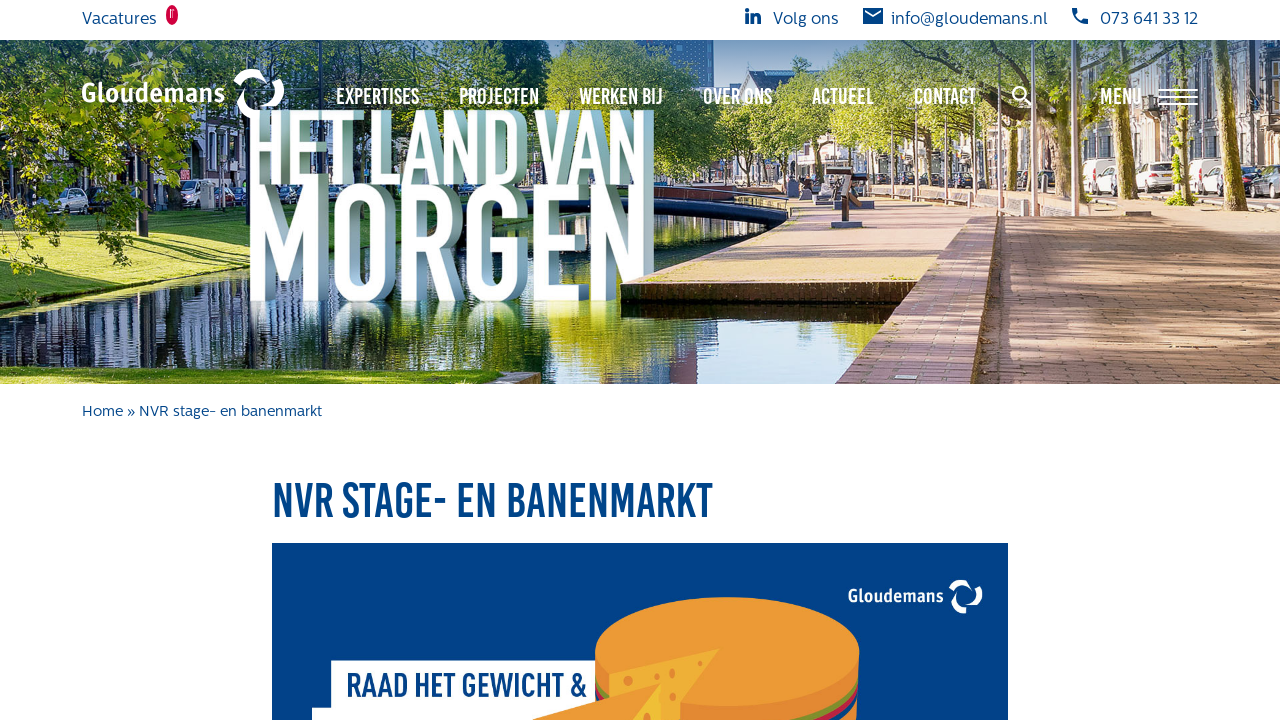

Waited for cheese wheel guessing form to load
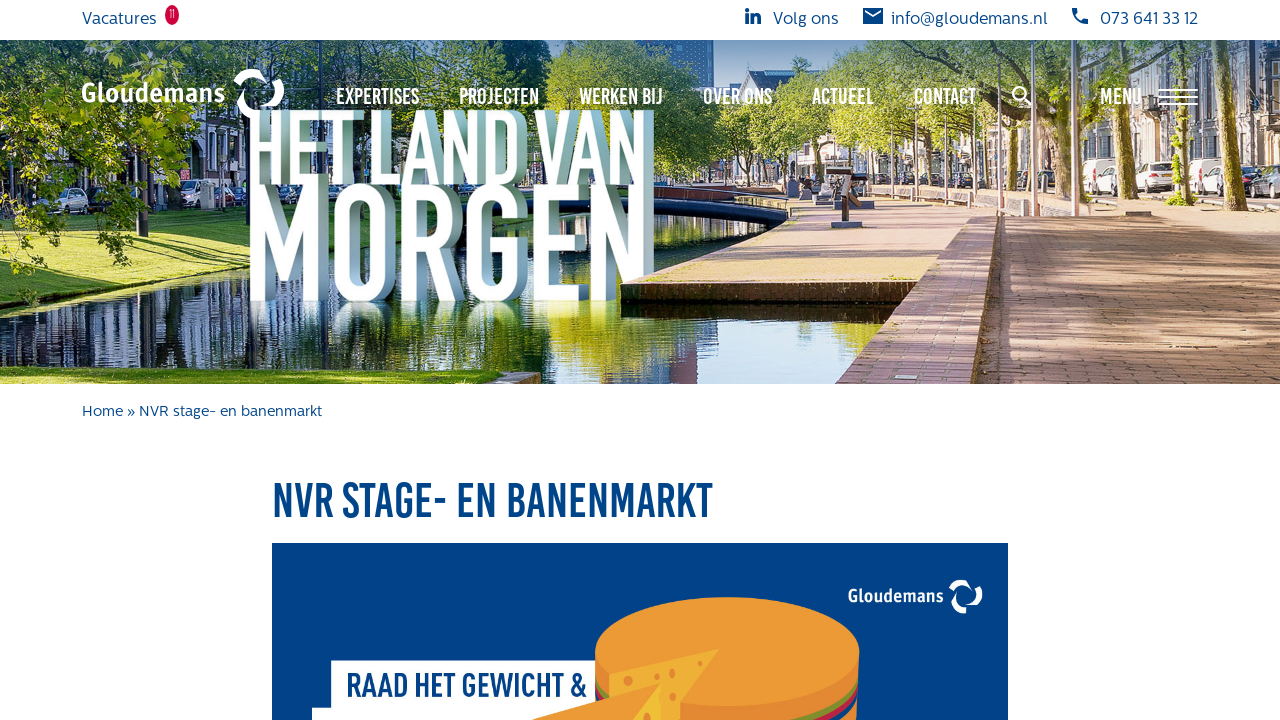

Filled in name field with 'Peter Bakker' on #input_9_1
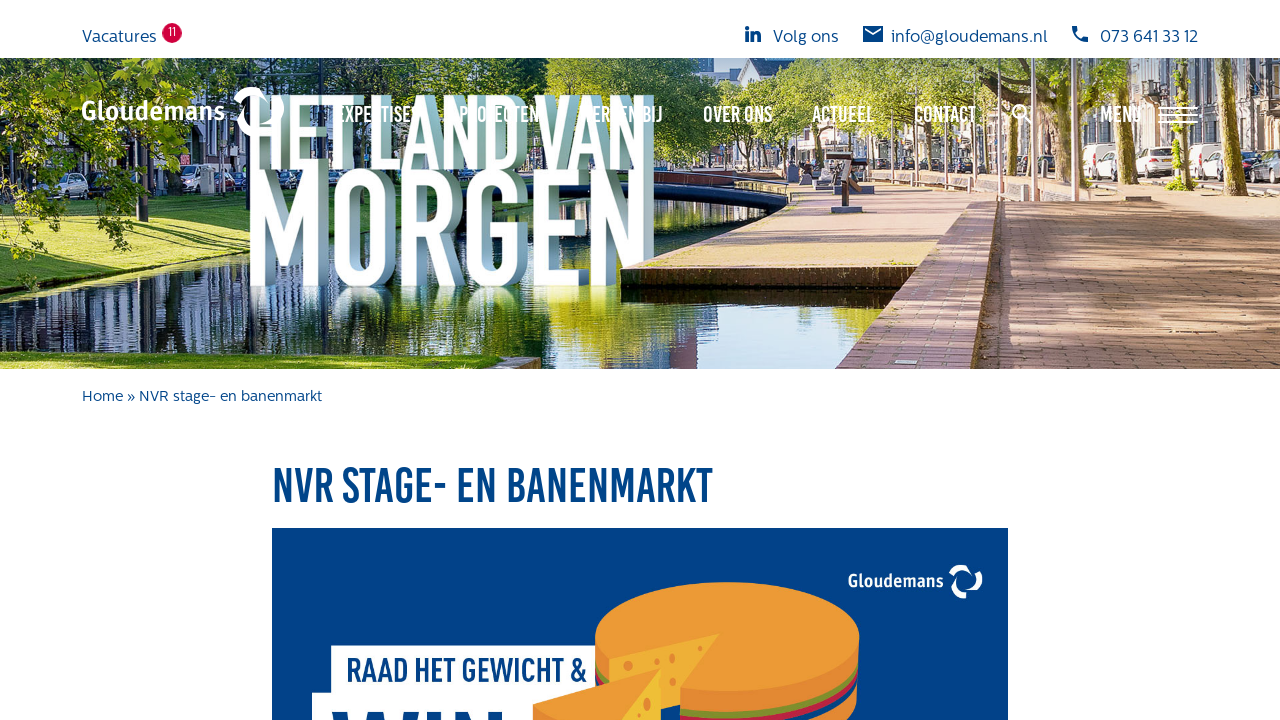

Filled in phone field with '0612345678' on #input_9_3
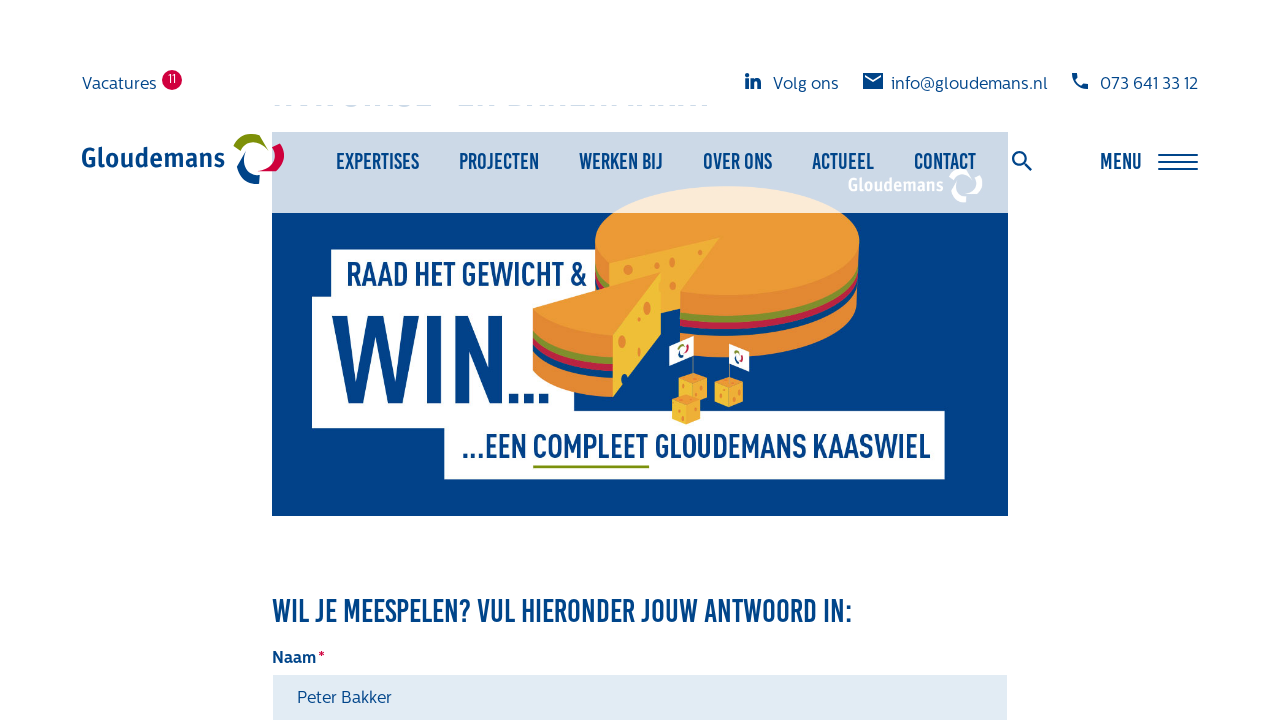

Filled in email field with 'testuser@example.com' on #input_9_4
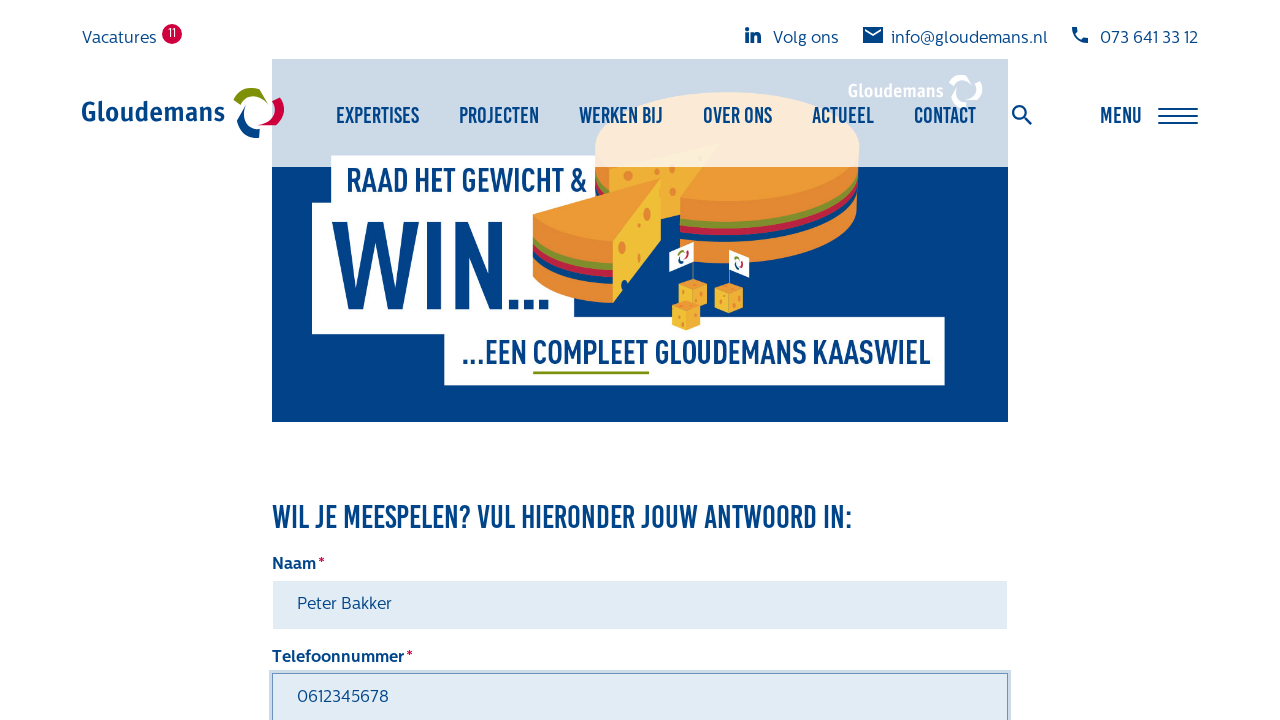

Filled in weight field with '8500' grams on #input_9_5
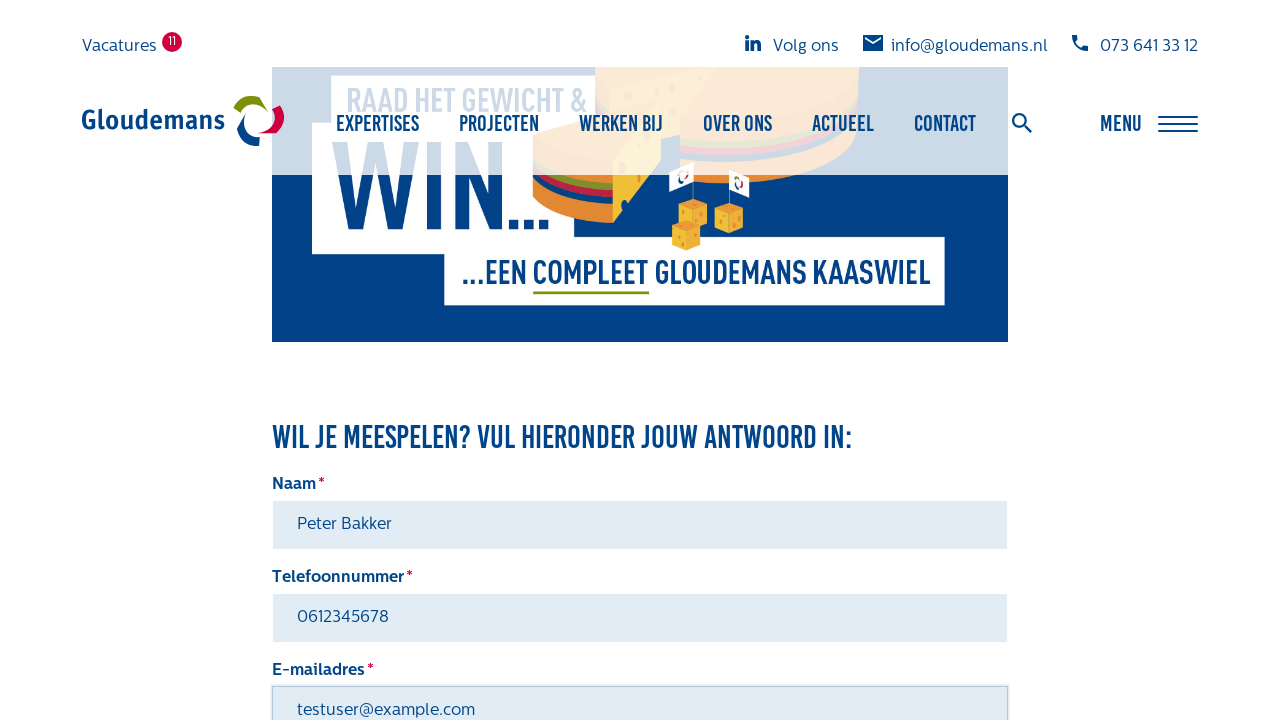

Clicked submit button to submit the cheese wheel guess at (640, 360) on #gform_submit_button_9
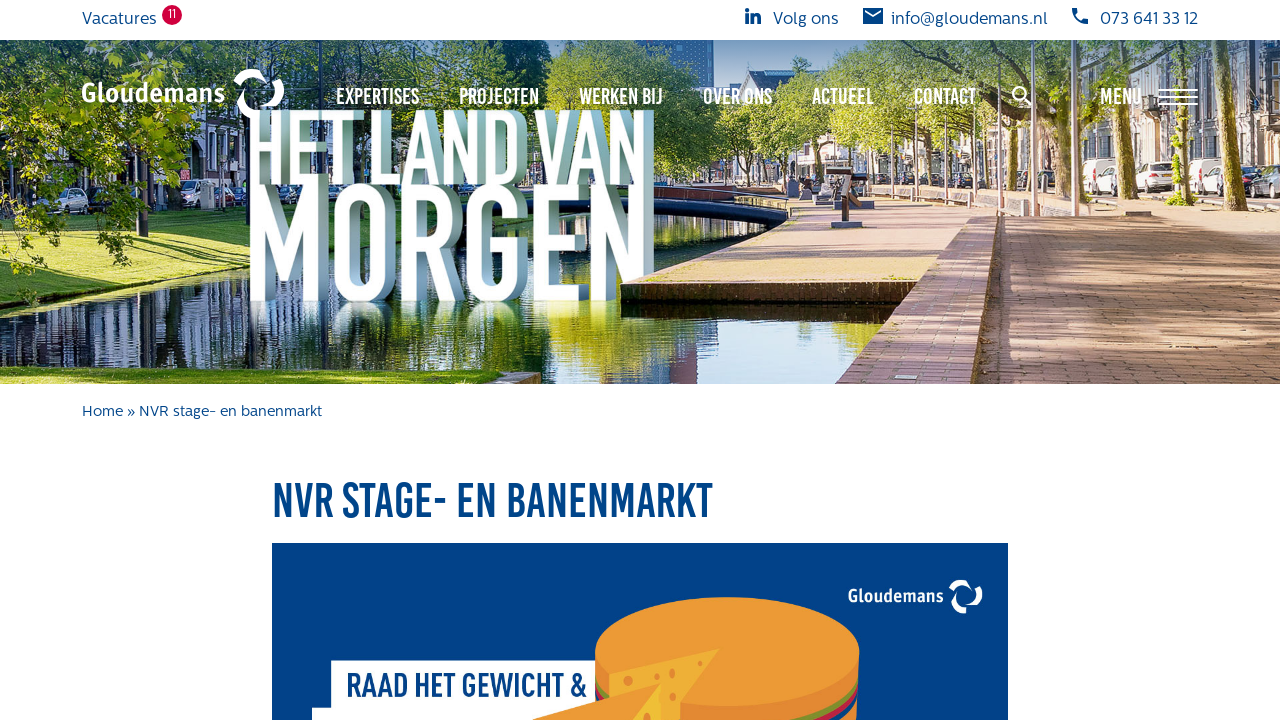

Waited 2 seconds for form submission to process
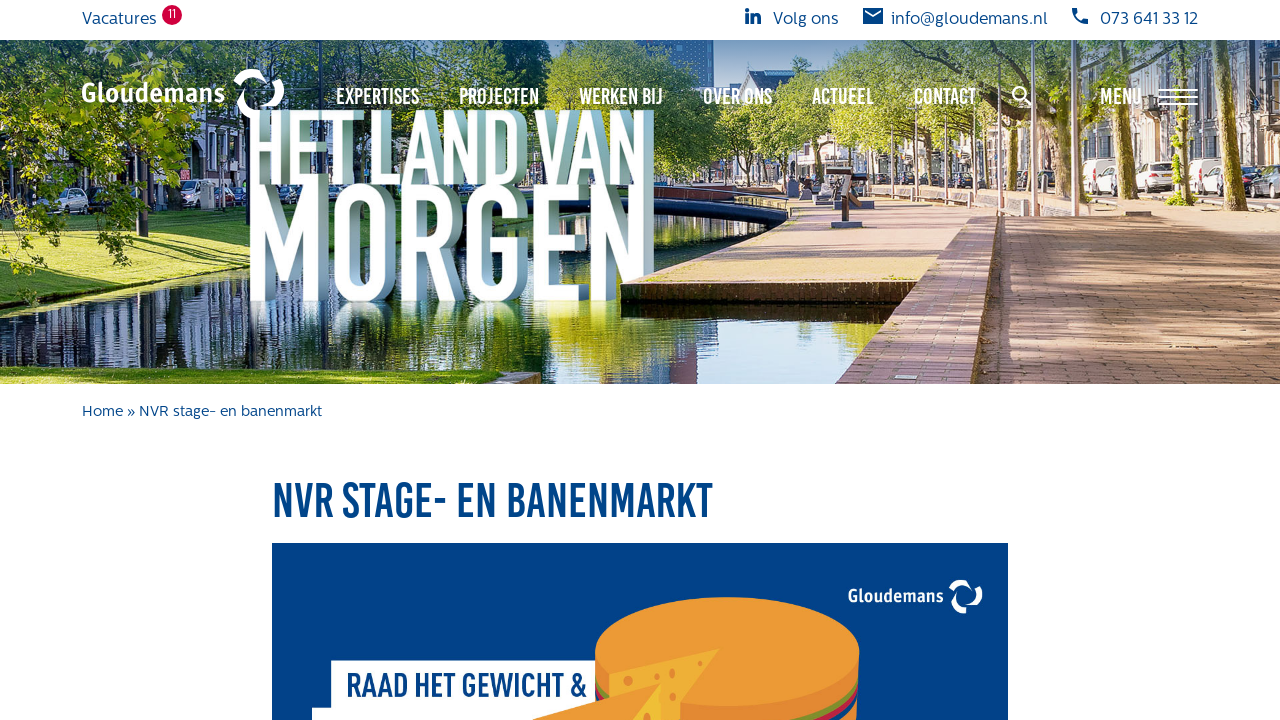

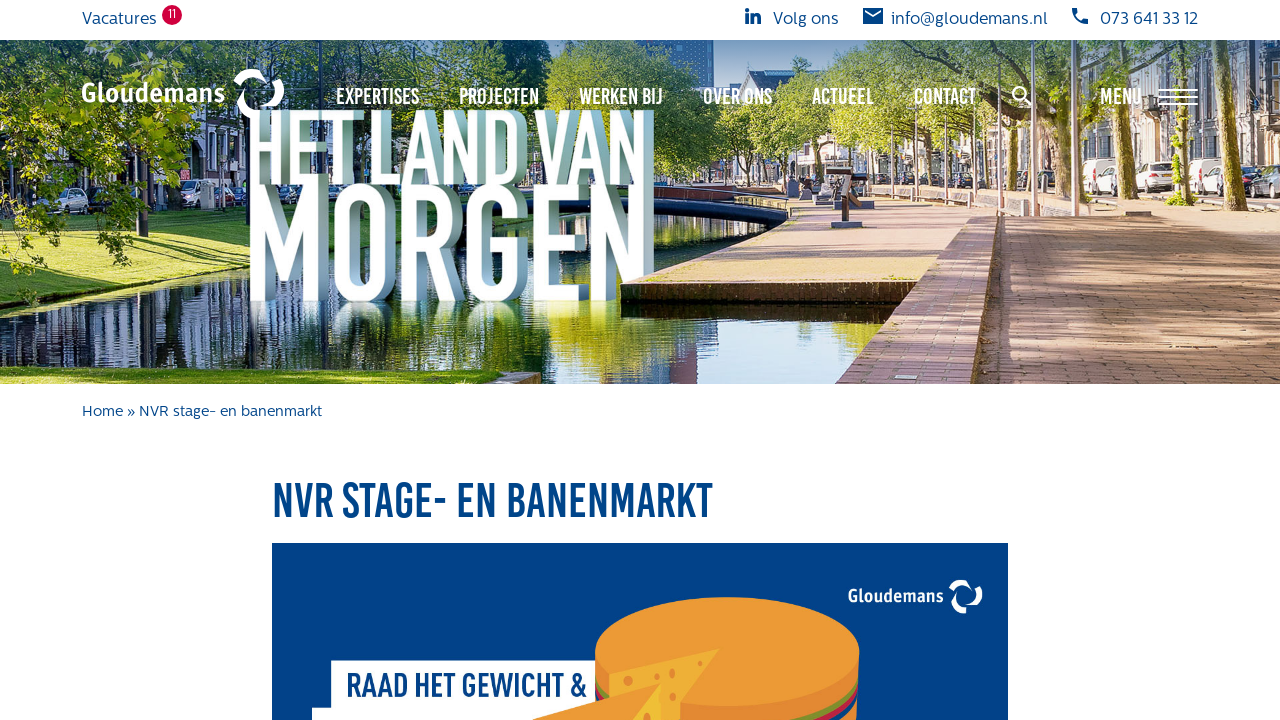